Tests that clicking on the GitHub repo star link opens the Angular GitHub repository in a new tab/popup

Starting URL: https://angular-qa-recruitment-app.netlify.app/

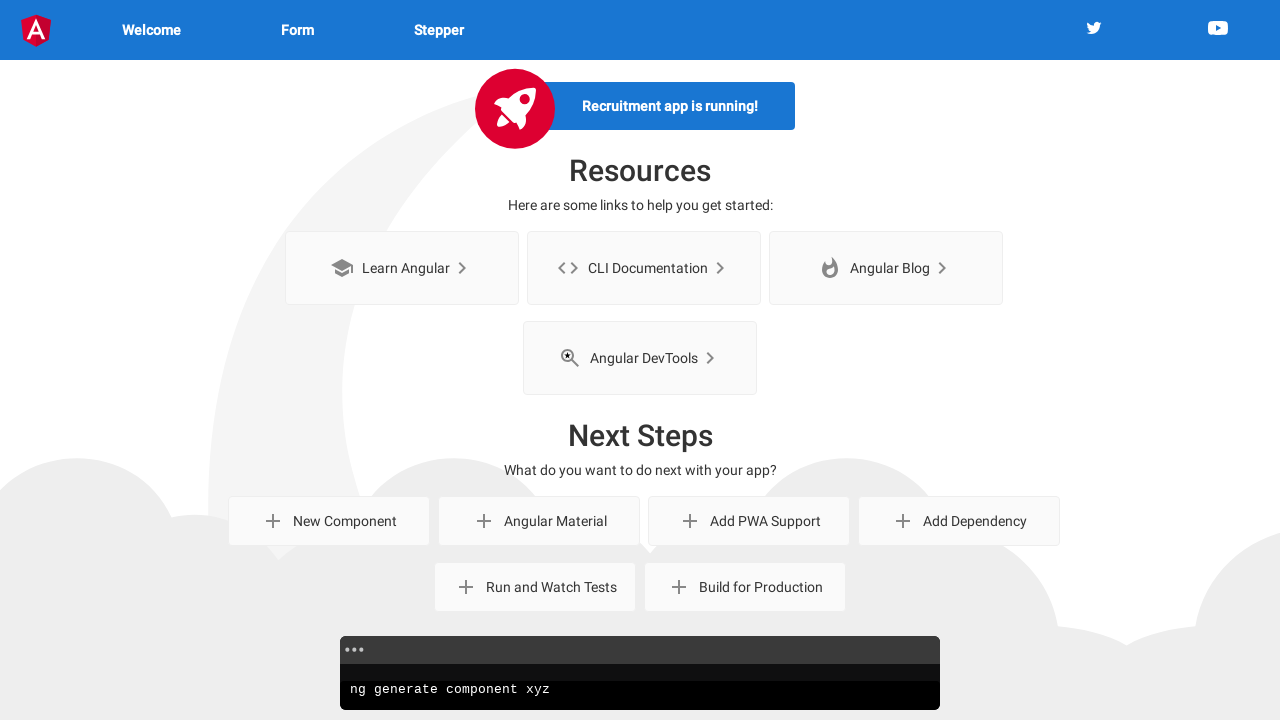

Clicked GitHub repo star link and popup started opening at (674, 706) on internal:role=link[name="Give our repo a star. Star"i]
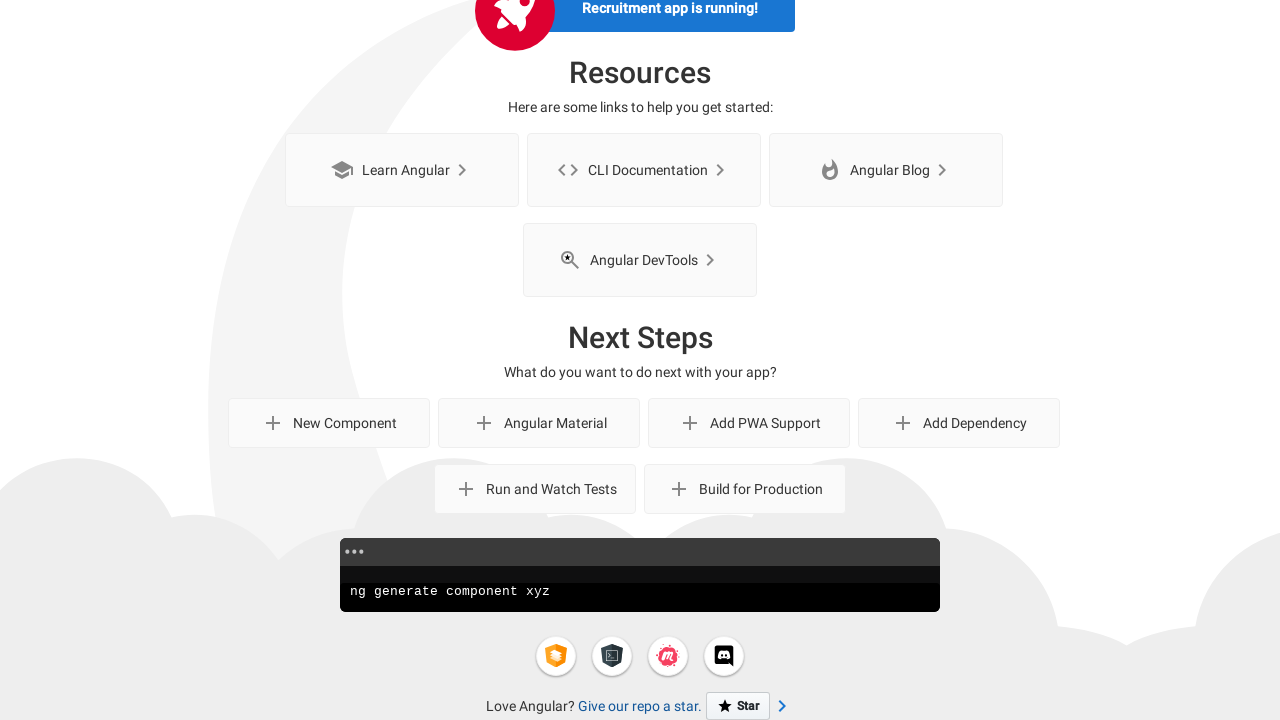

GitHub popup page loaded and ready
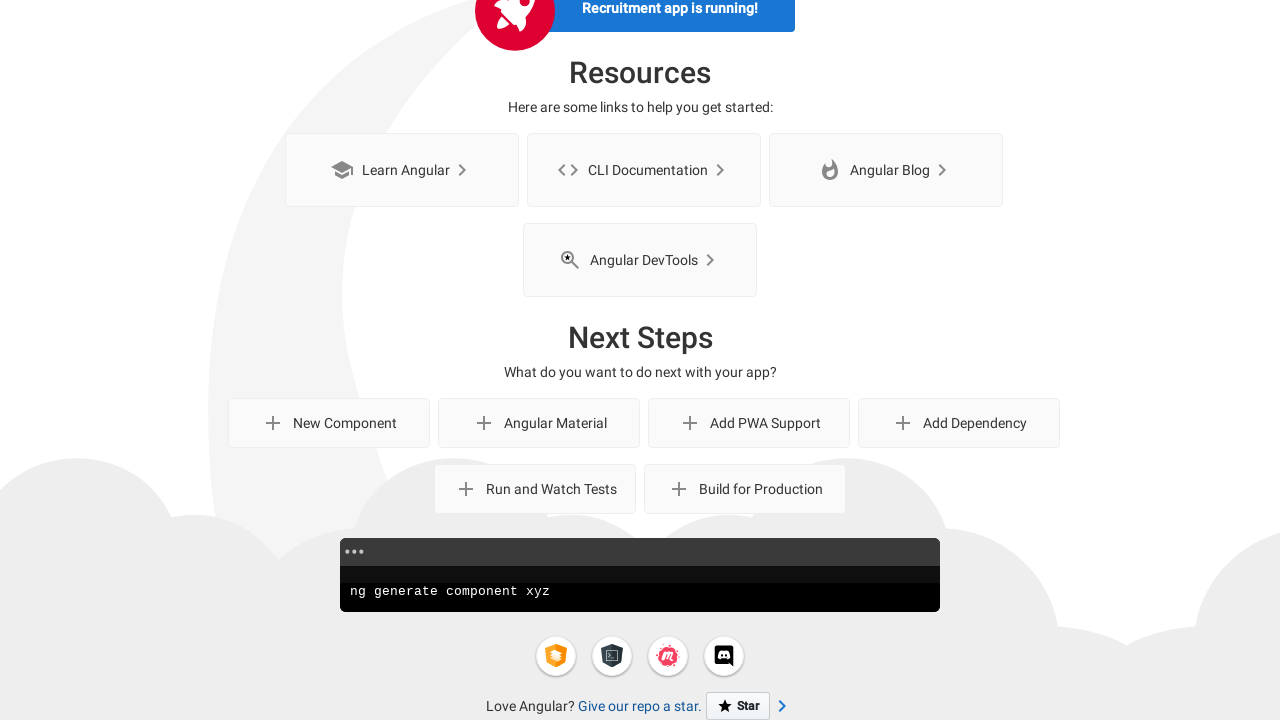

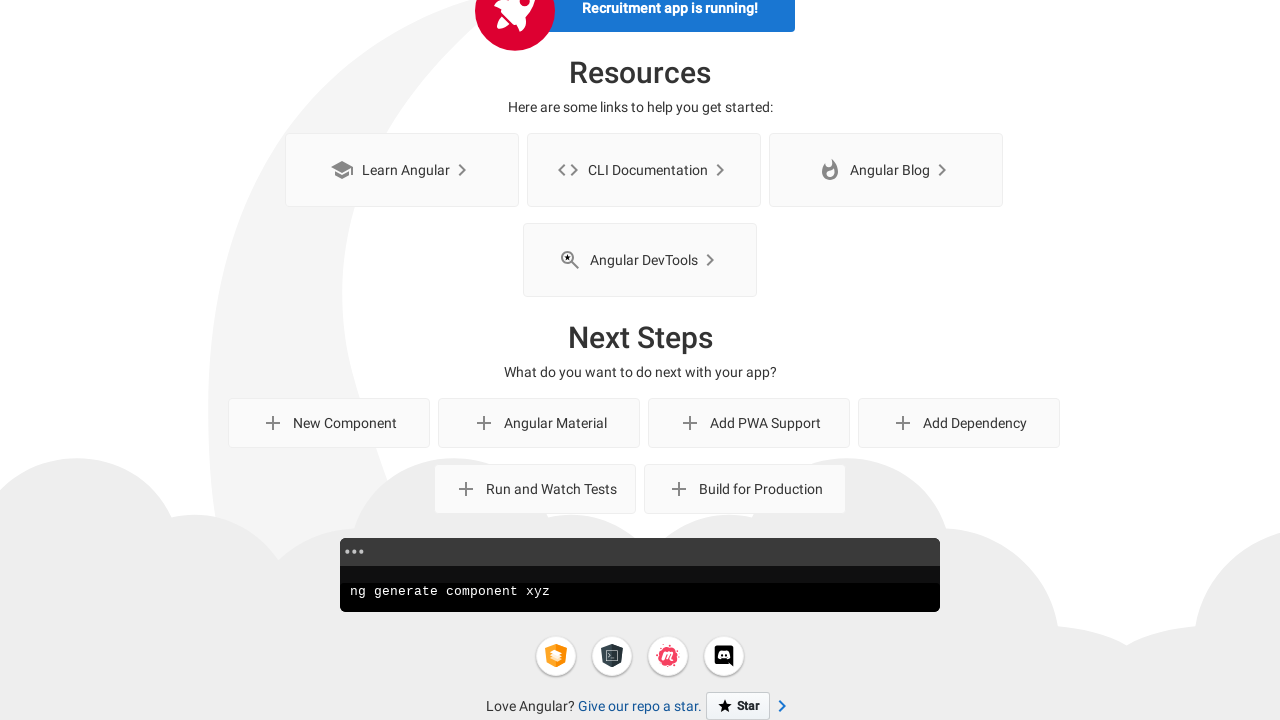